Tests Bootstrap dropdown functionality by clicking the dropdown button and selecting an option from the dropdown menu

Starting URL: https://www.automationtestinginsider.com/2019/12/bootstrap-dropdown-example_12.html

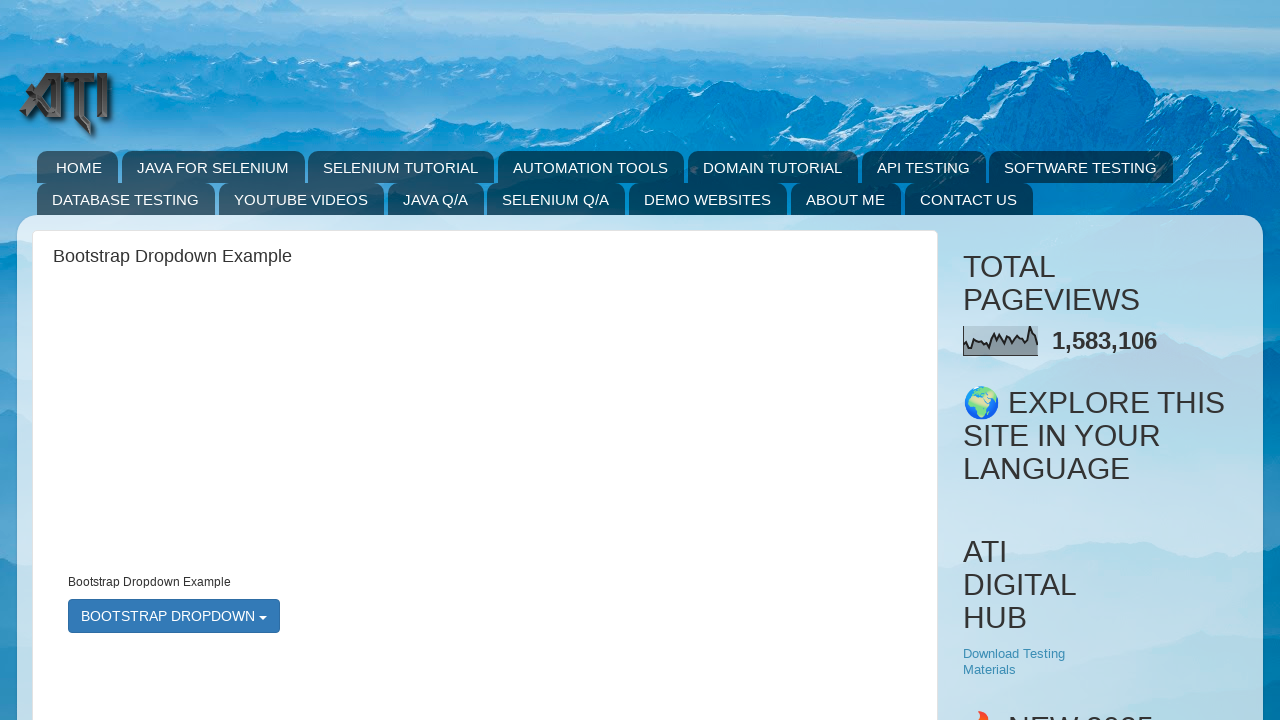

Clicked dropdown button to open the menu at (174, 616) on button#bootstrapmenu
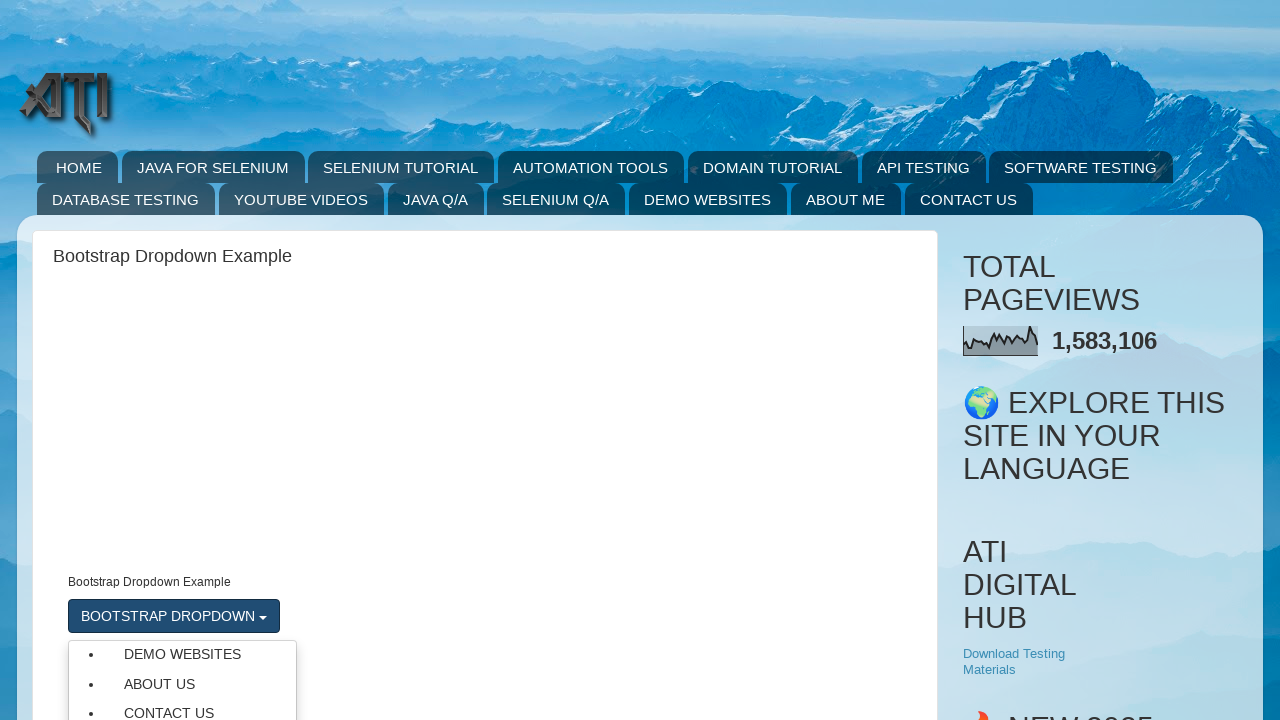

Dropdown menu became visible
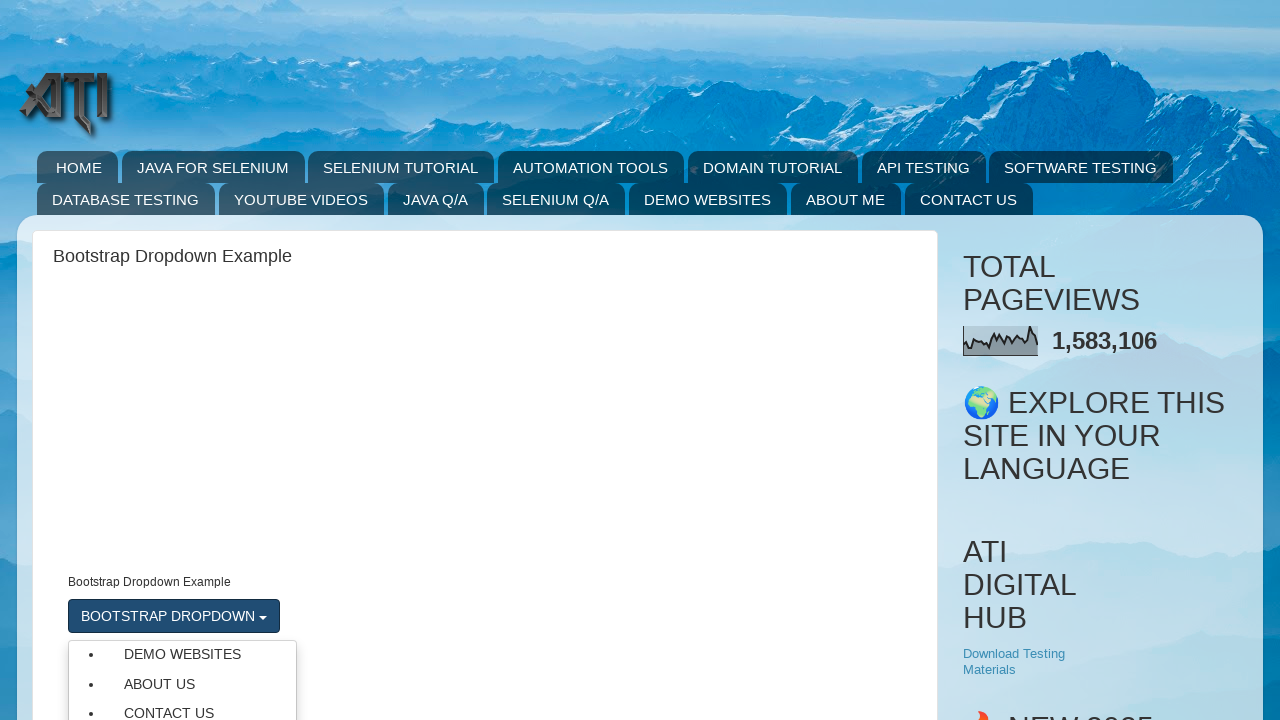

Clicked 'Contact Us' option from the dropdown menu at (182, 707) on ul.dropdown-menu li:has-text('Contact Us')
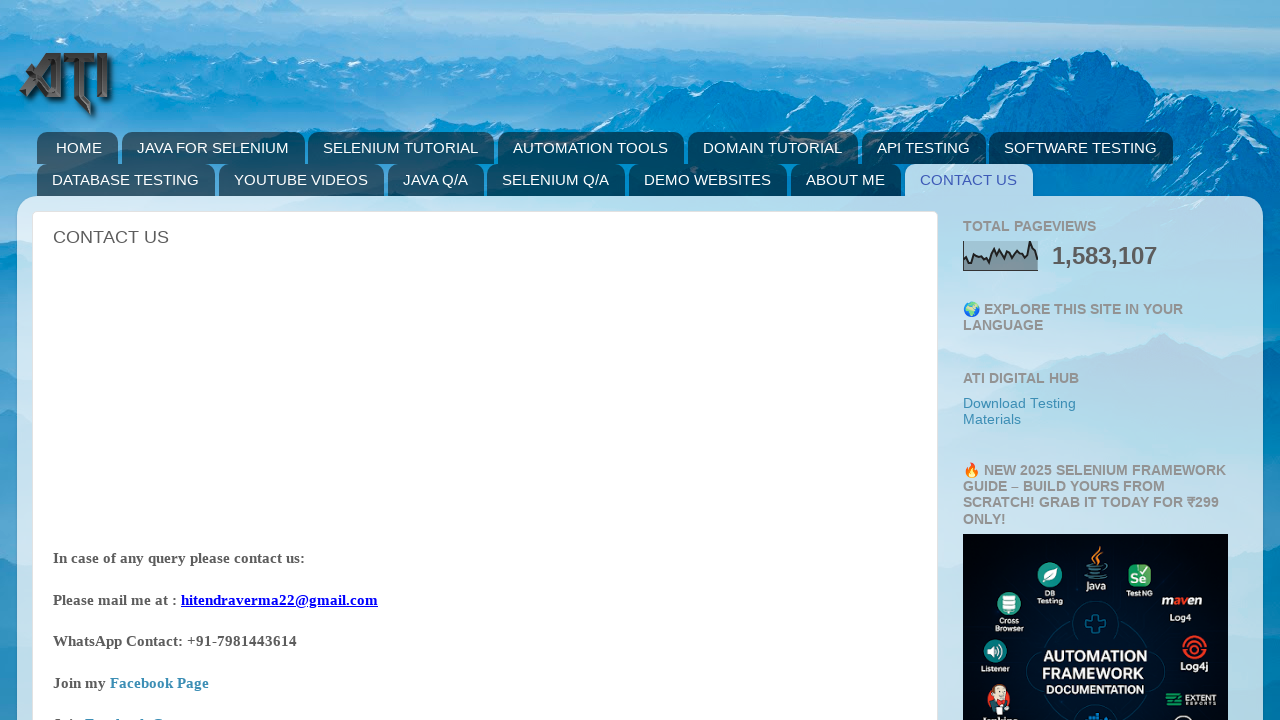

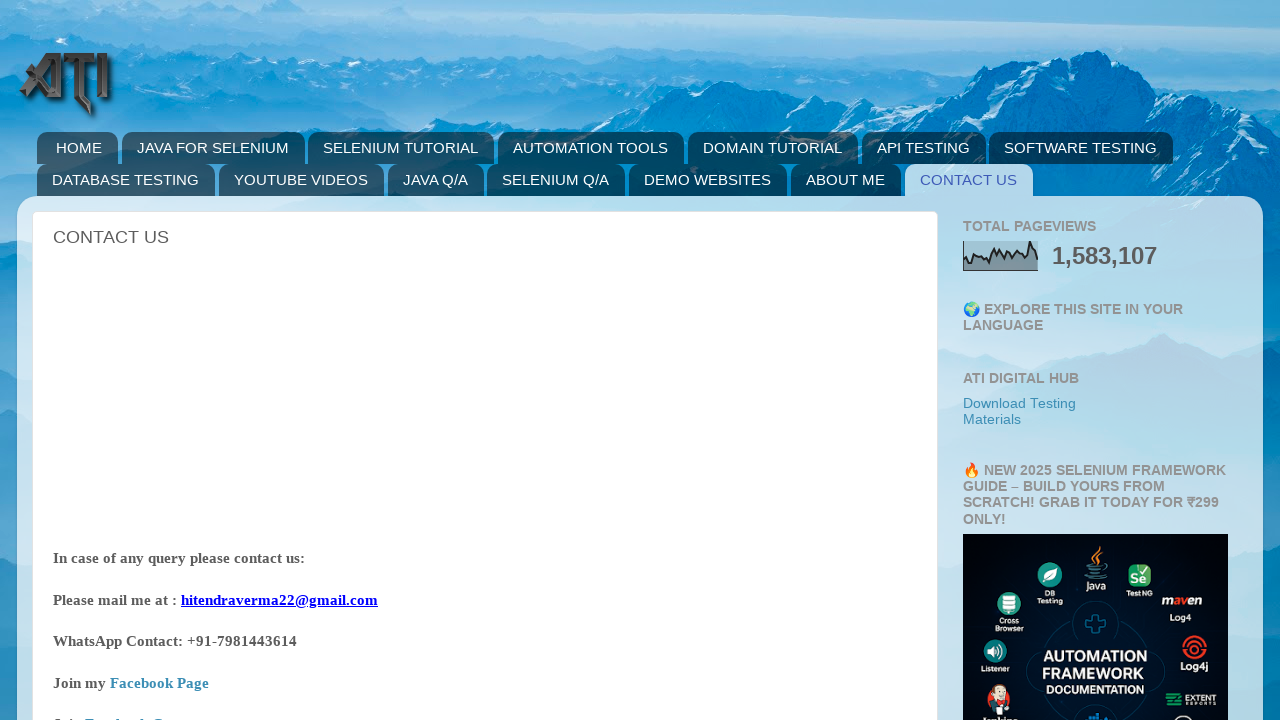